Navigates to Zimo Web's design page, sets theme preferences in local storage, refreshes the page to apply the theme, and scrolls to verify page content loads correctly.

Starting URL: https://www.zimoluo.me/design

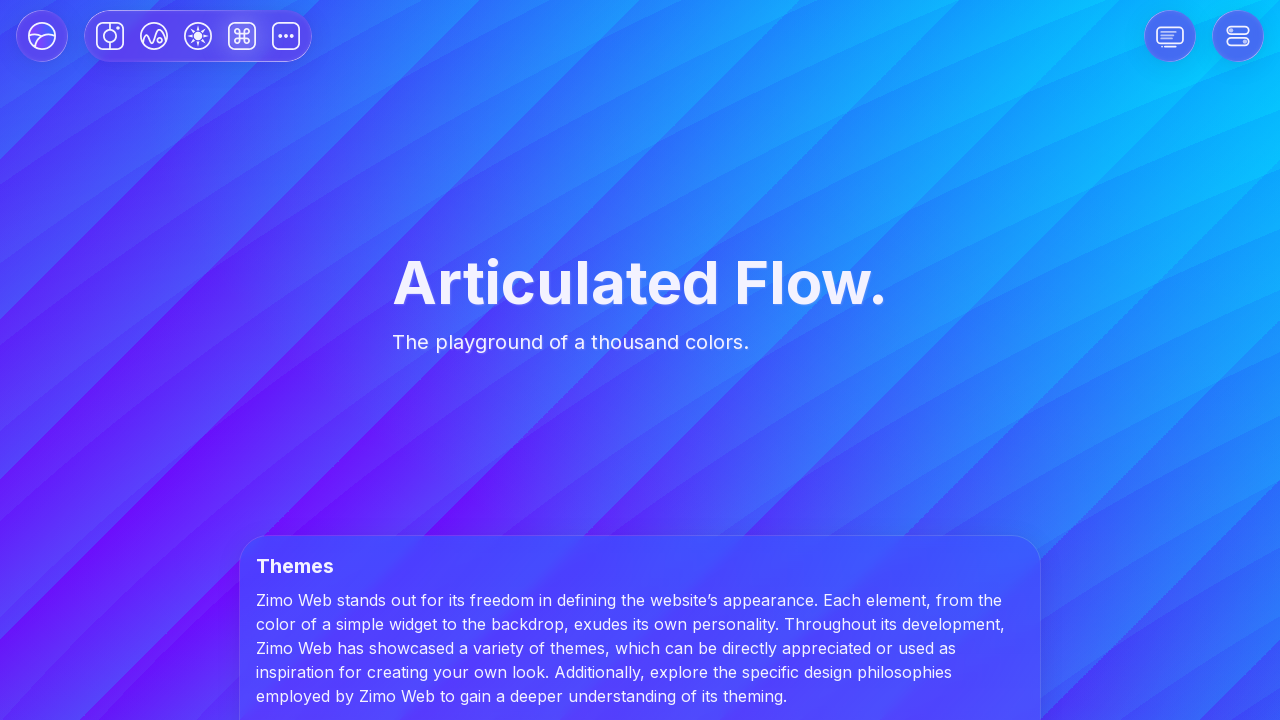

Page body element loaded
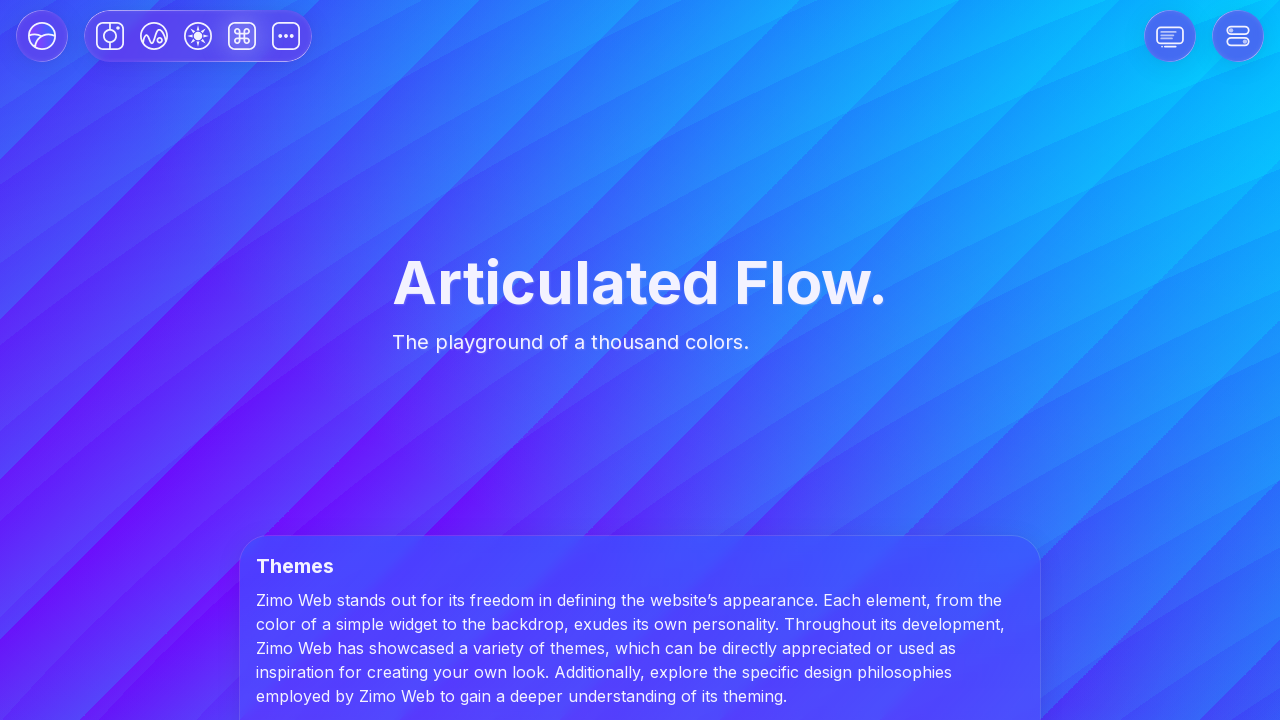

Prepared website settings data with pixelland theme for all pages
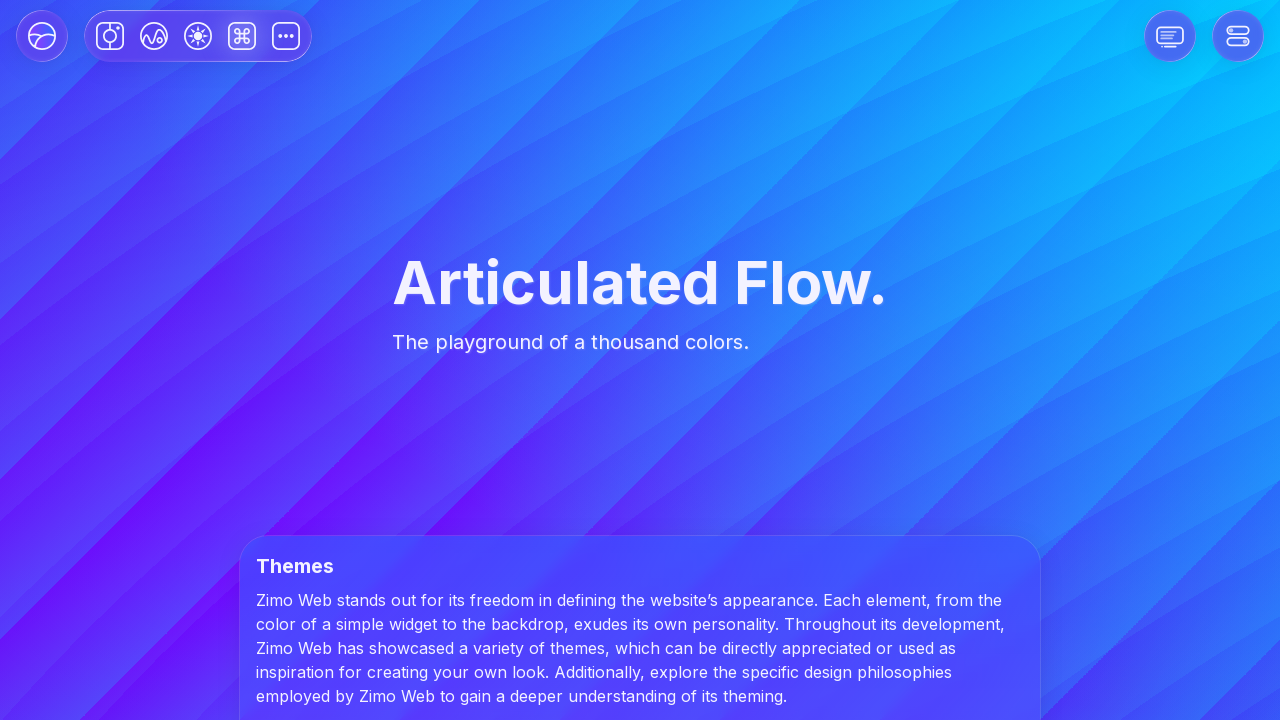

Set local storage with theme settings (pixelland theme)
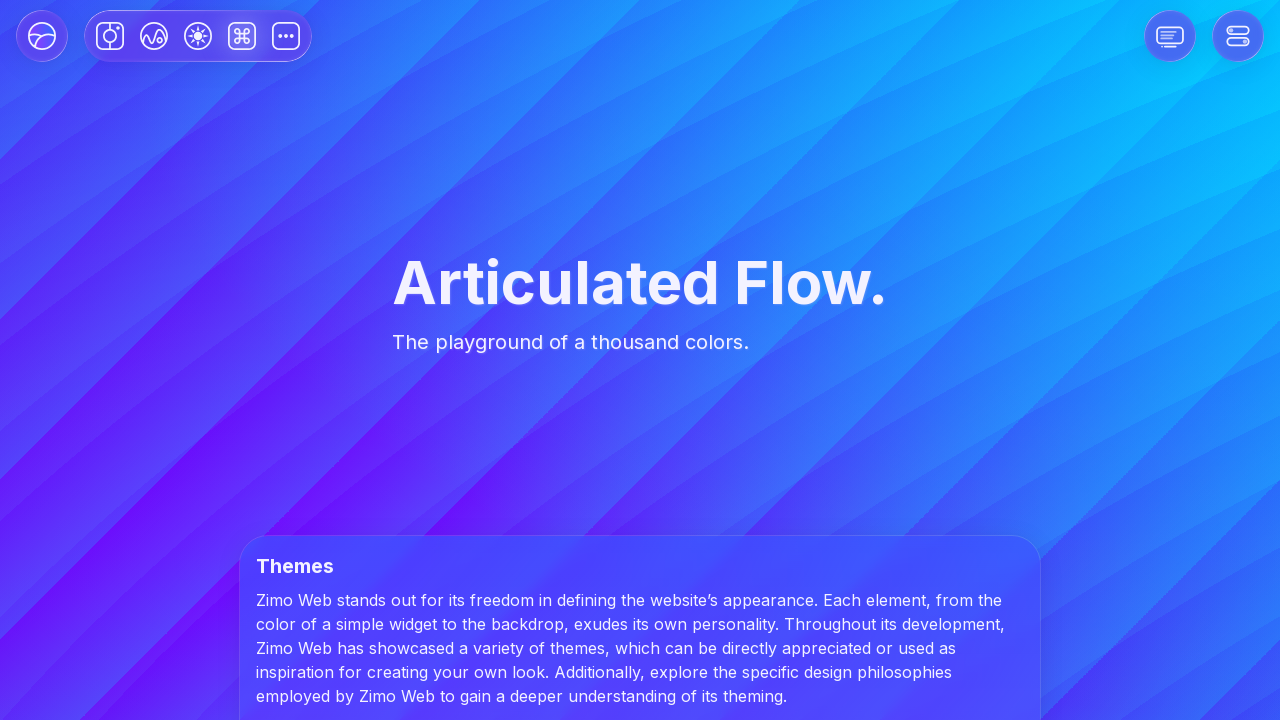

Reloaded page to apply theme settings
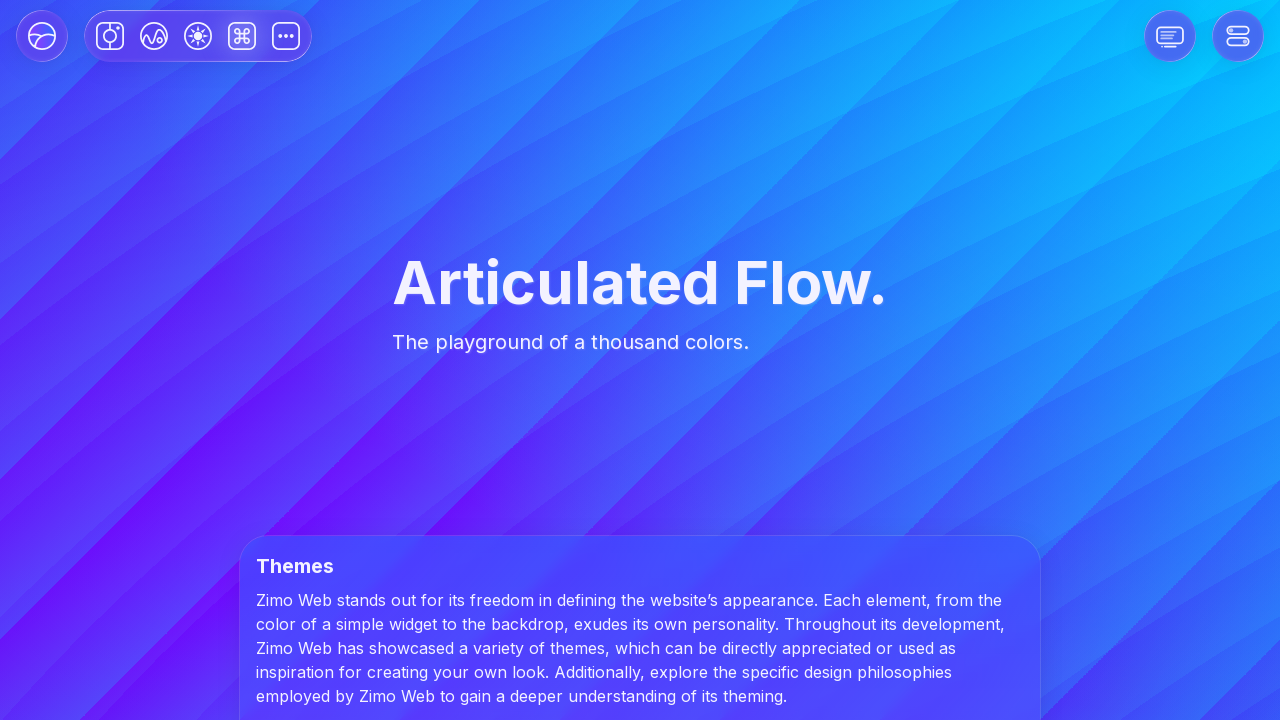

Page content fully loaded after refresh (networkidle state reached)
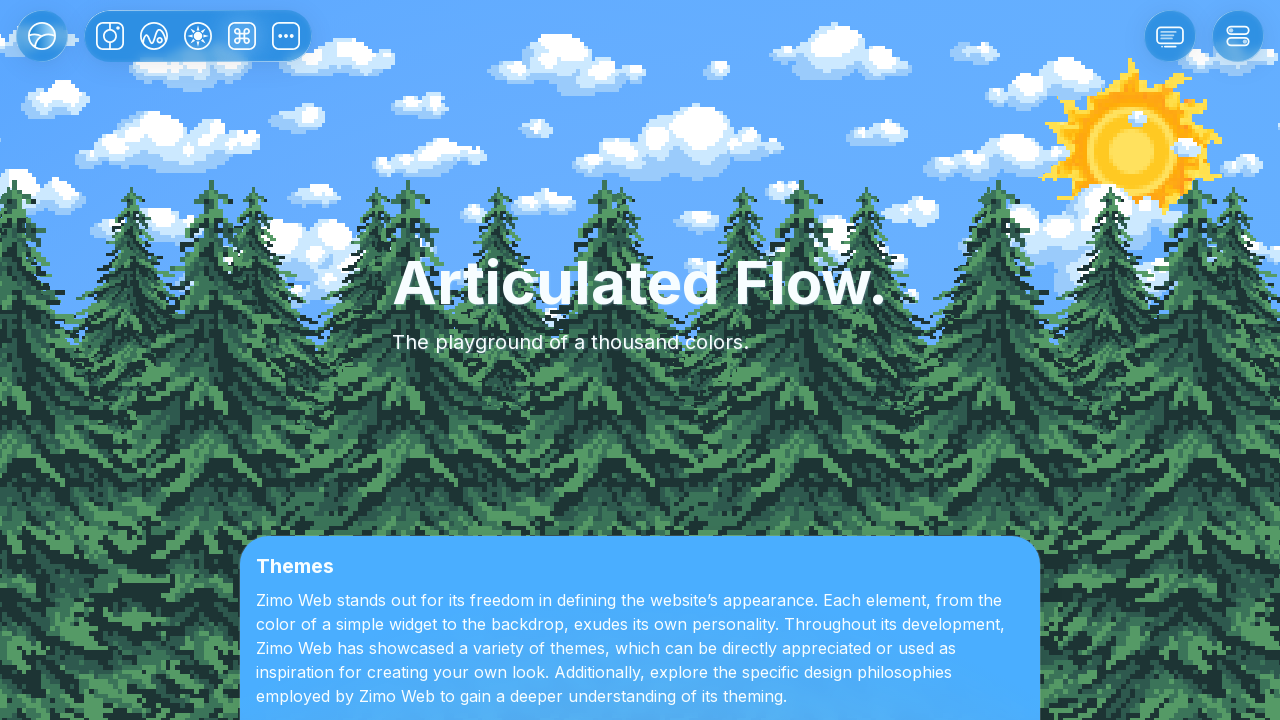

Scrolled down 300px to verify page content
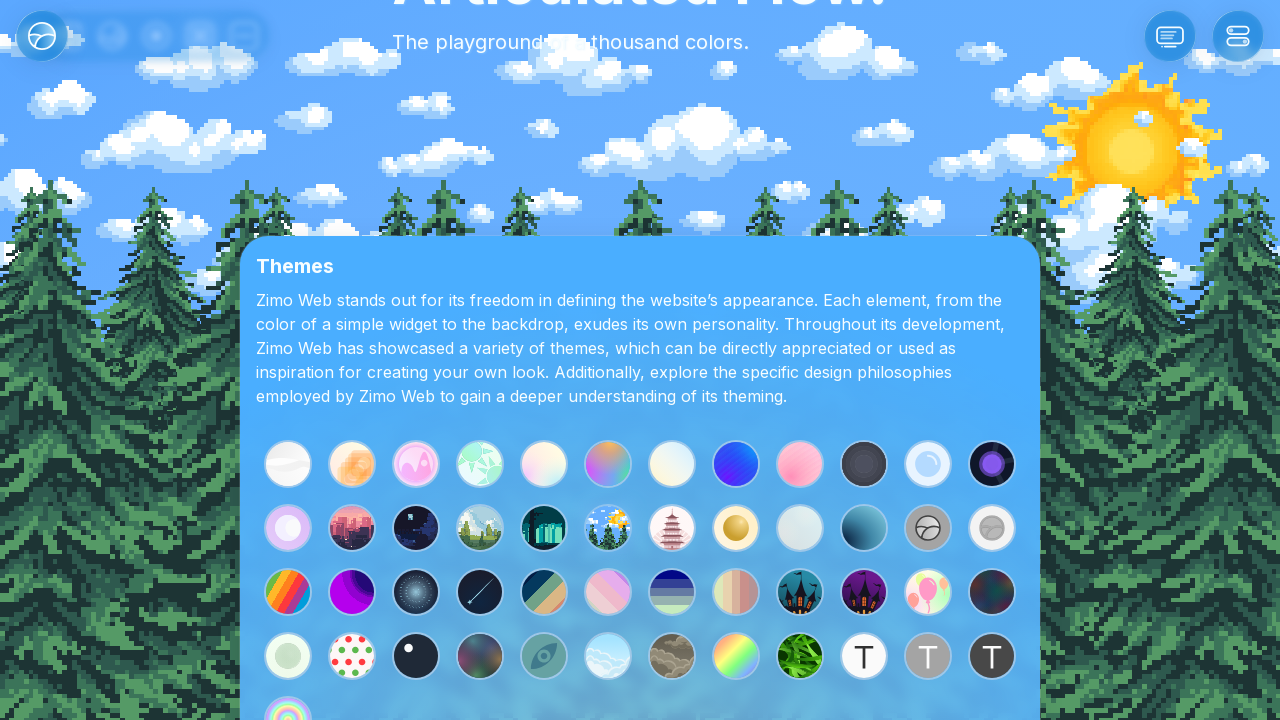

Waited 1500ms for animations and content to settle
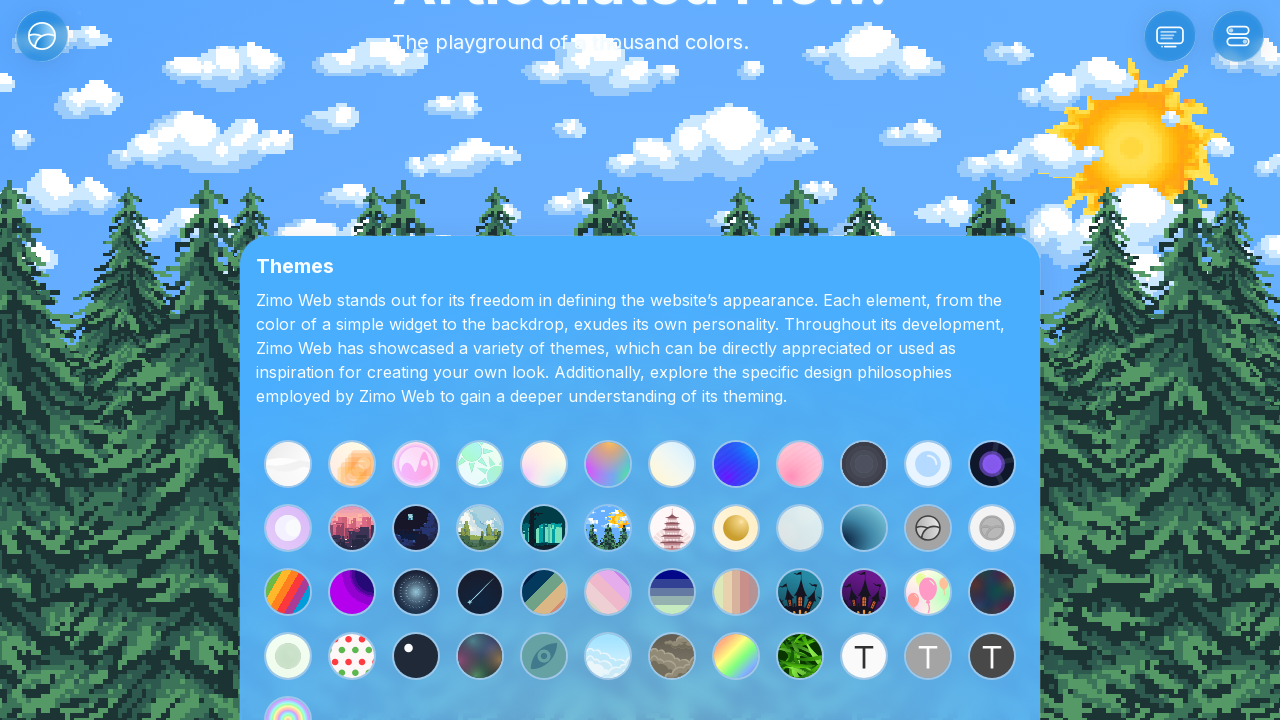

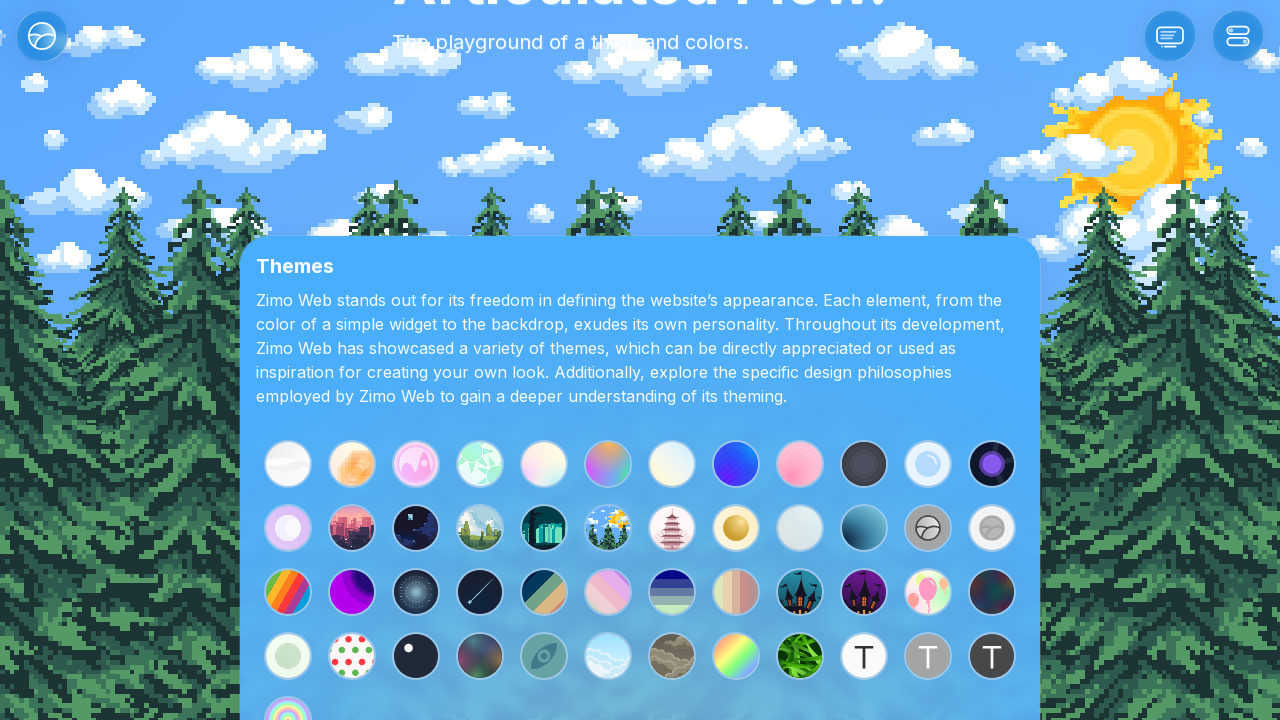